Tests dropdown selection functionality on a flight booking practice page by clicking the origin station dropdown and selecting Bangalore (BLR) as the departure city.

Starting URL: https://rahulshettyacademy.com/dropdownsPractise/

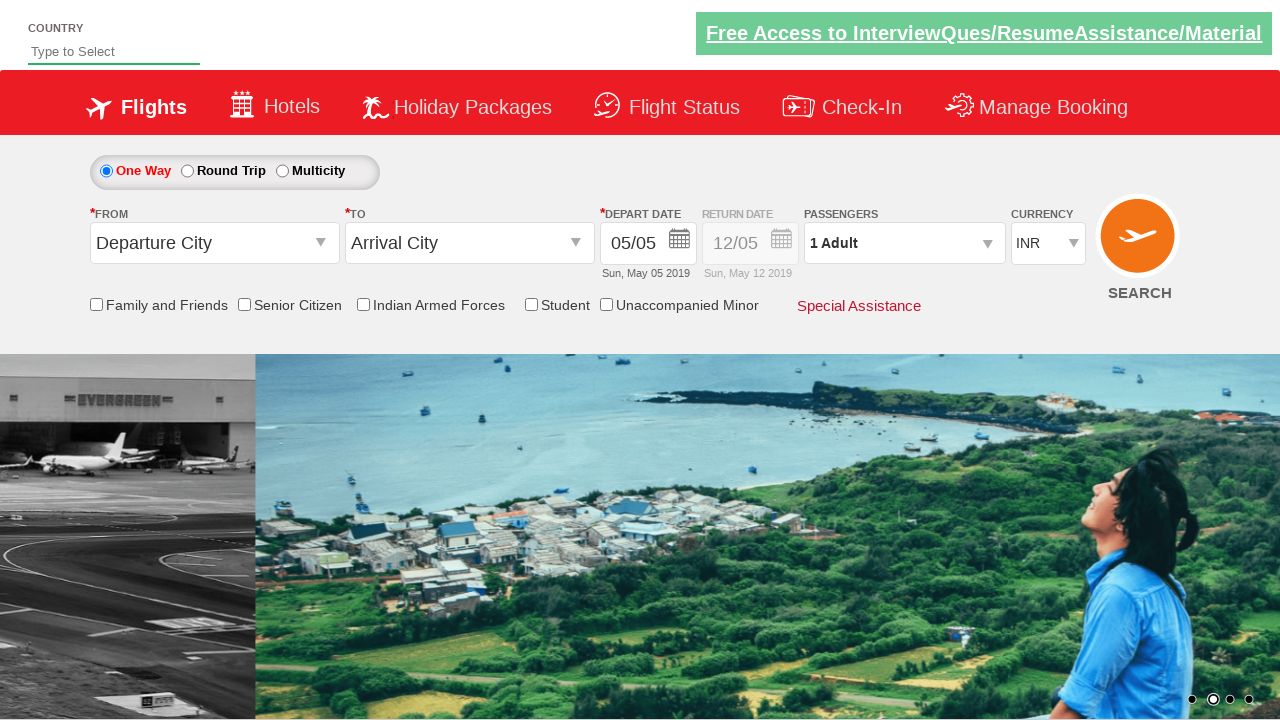

Clicked origin station dropdown to open it at (323, 244) on #ctl00_mainContent_ddl_originStation1_CTXTaction
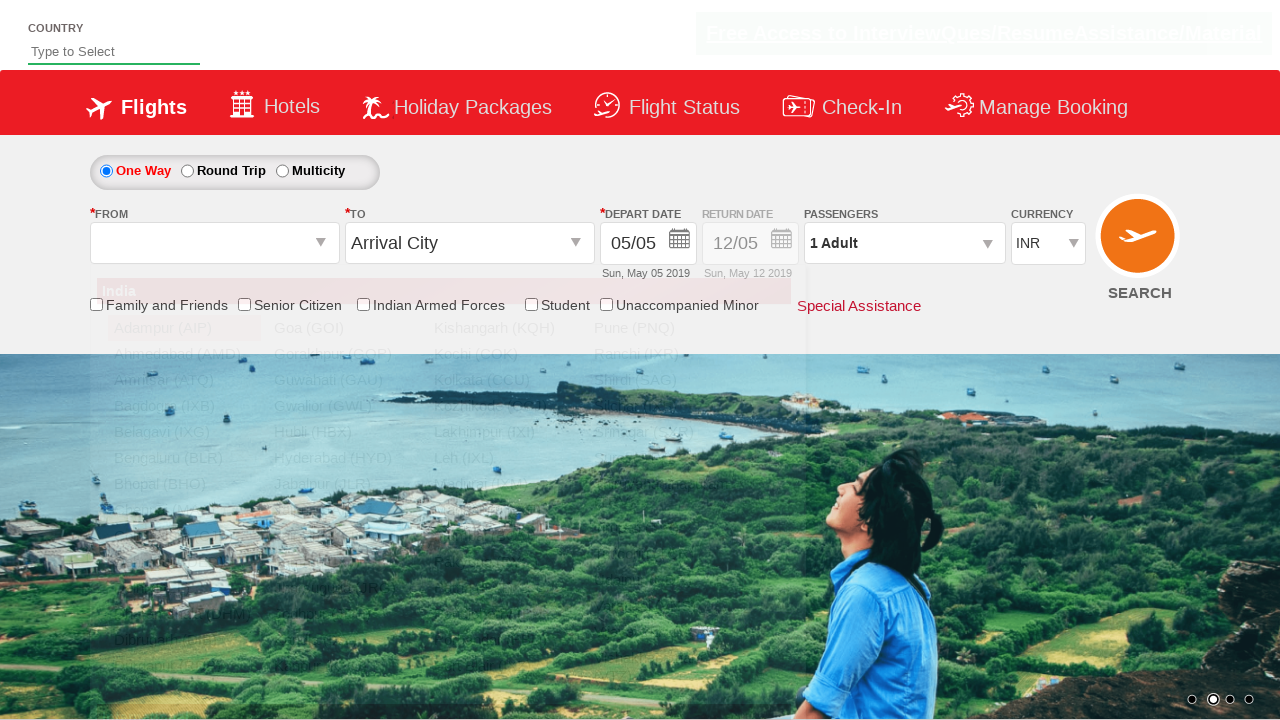

Selected Bangalore (BLR) as departure city from dropdown at (184, 458) on xpath=//a[@value='BLR']
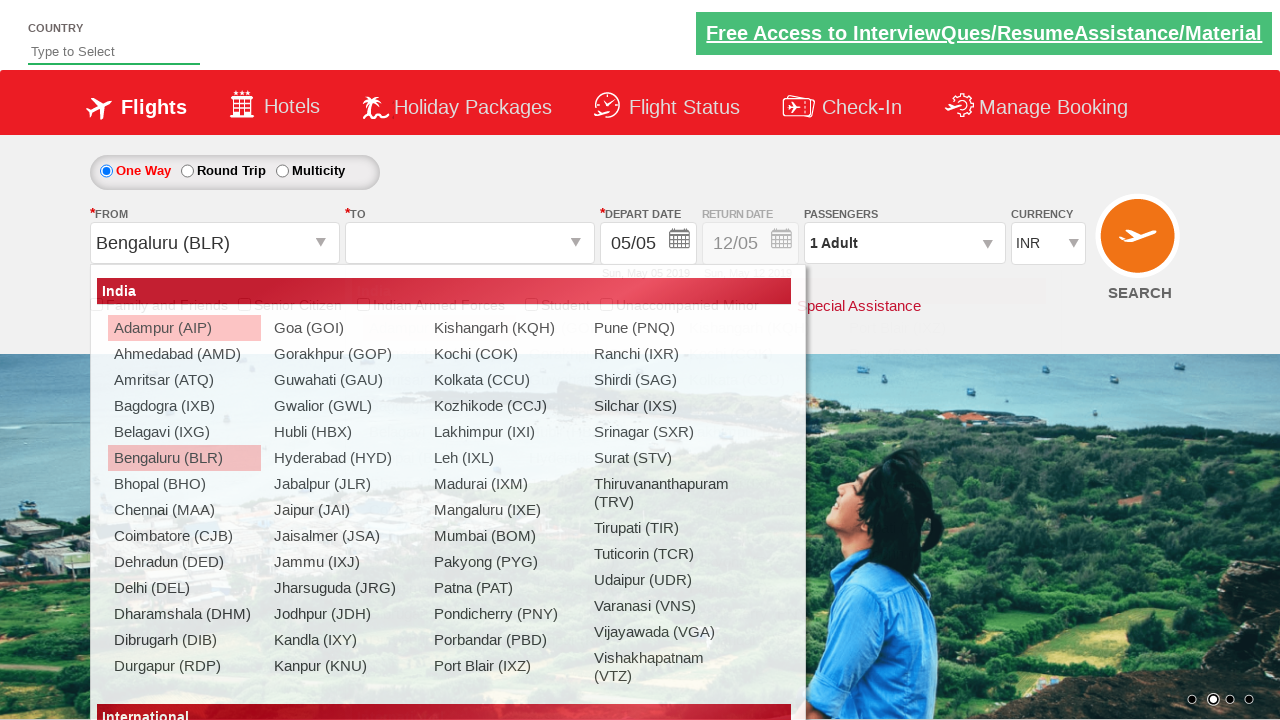

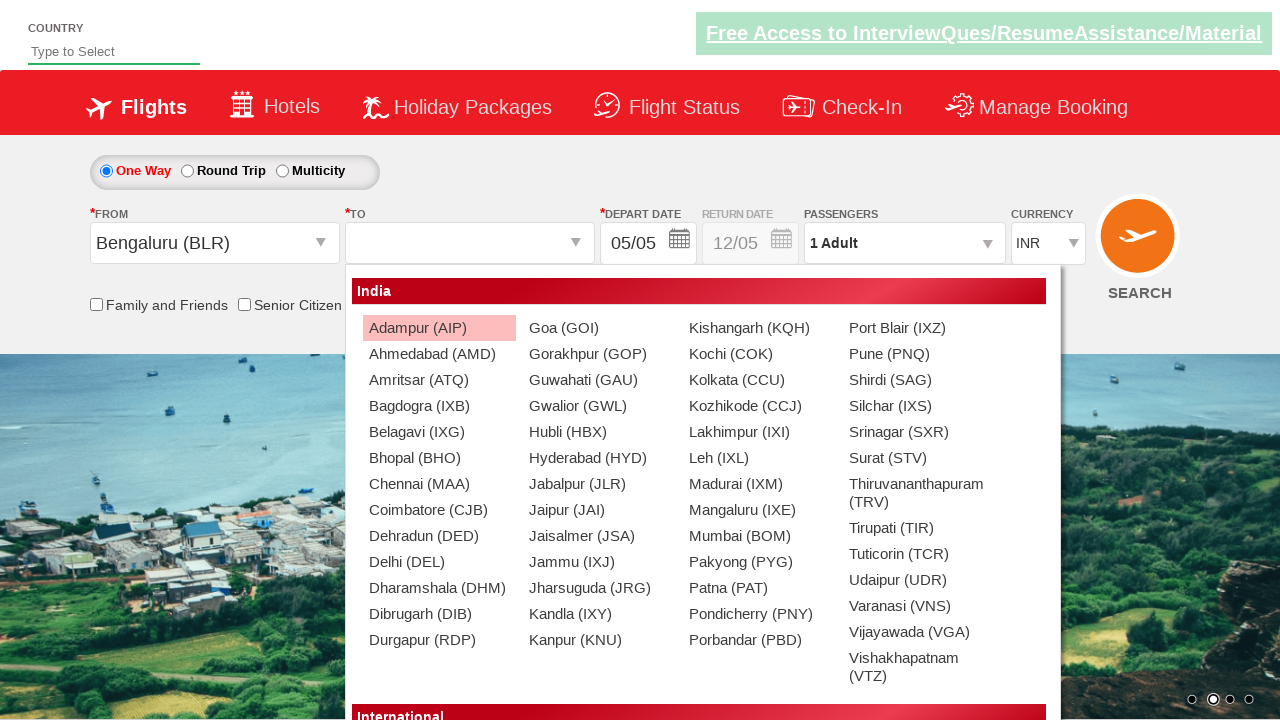